Verifies that the default language of the WebdriverIO website is English by checking the subtitle text

Starting URL: https://webdriver.io/

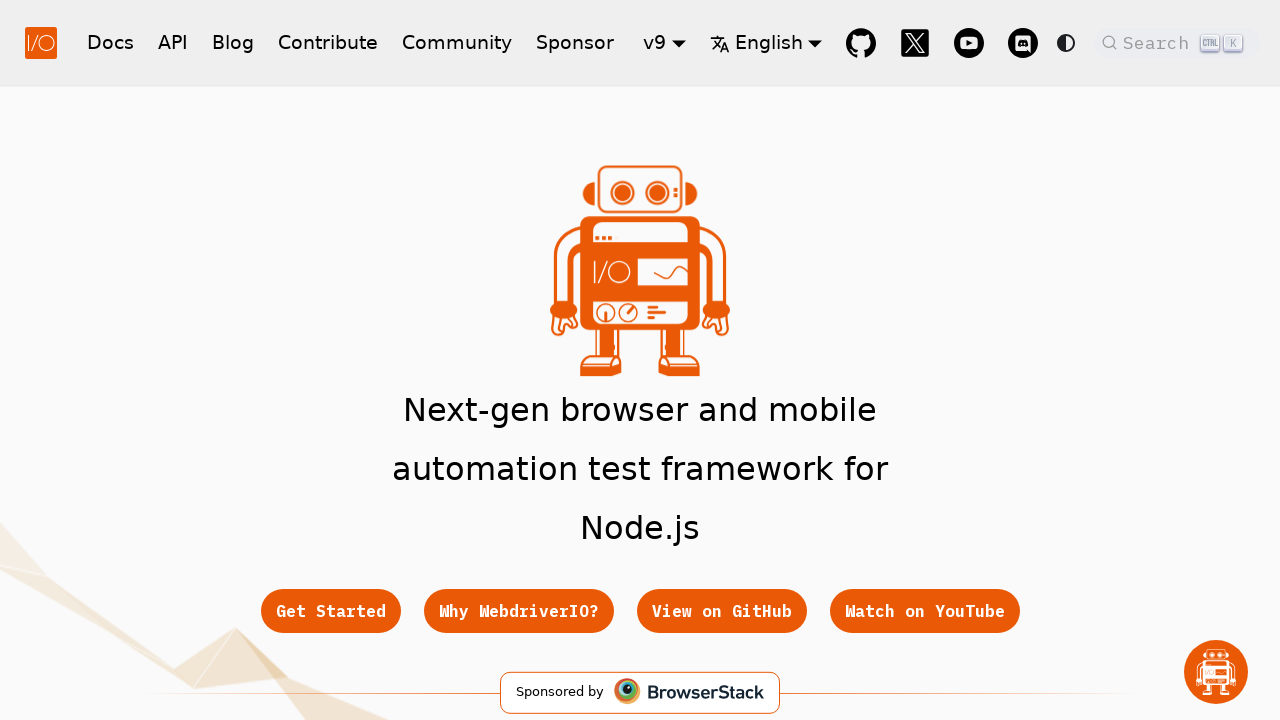

Waited for hero subtitle element to load
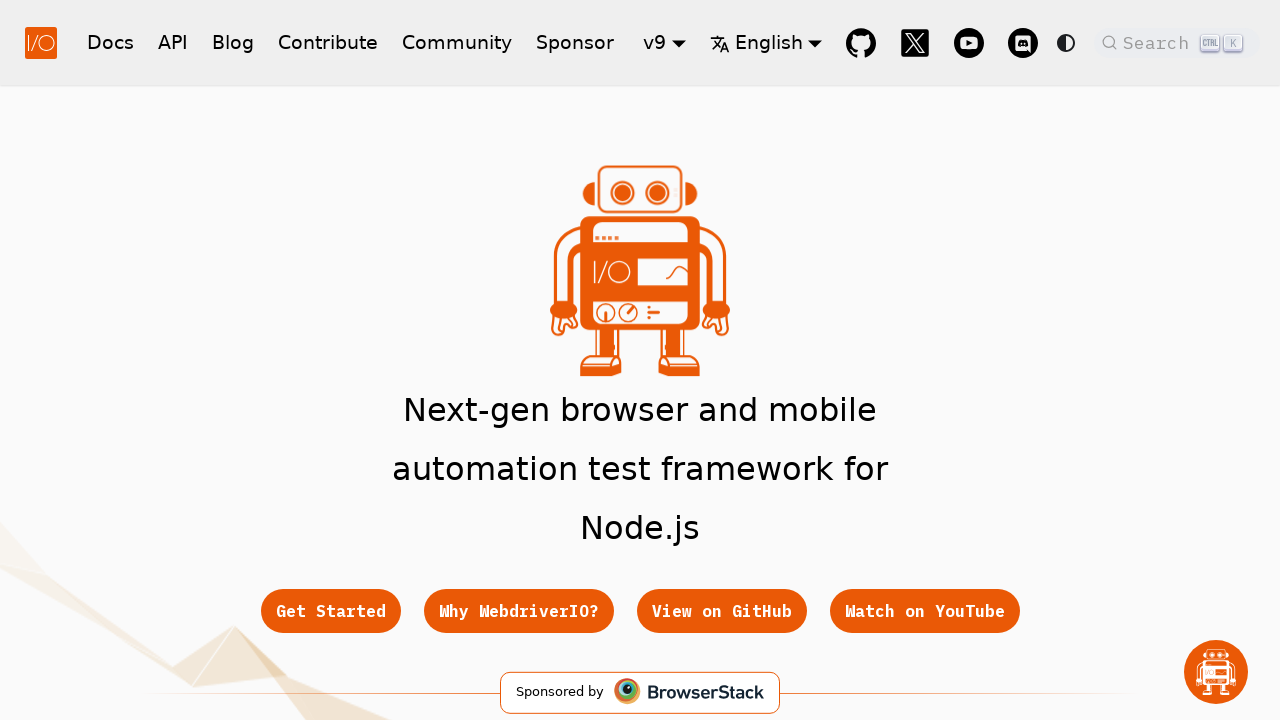

Retrieved subtitle text: 'Next-gen browser and mobile automation test framework for Node.js'
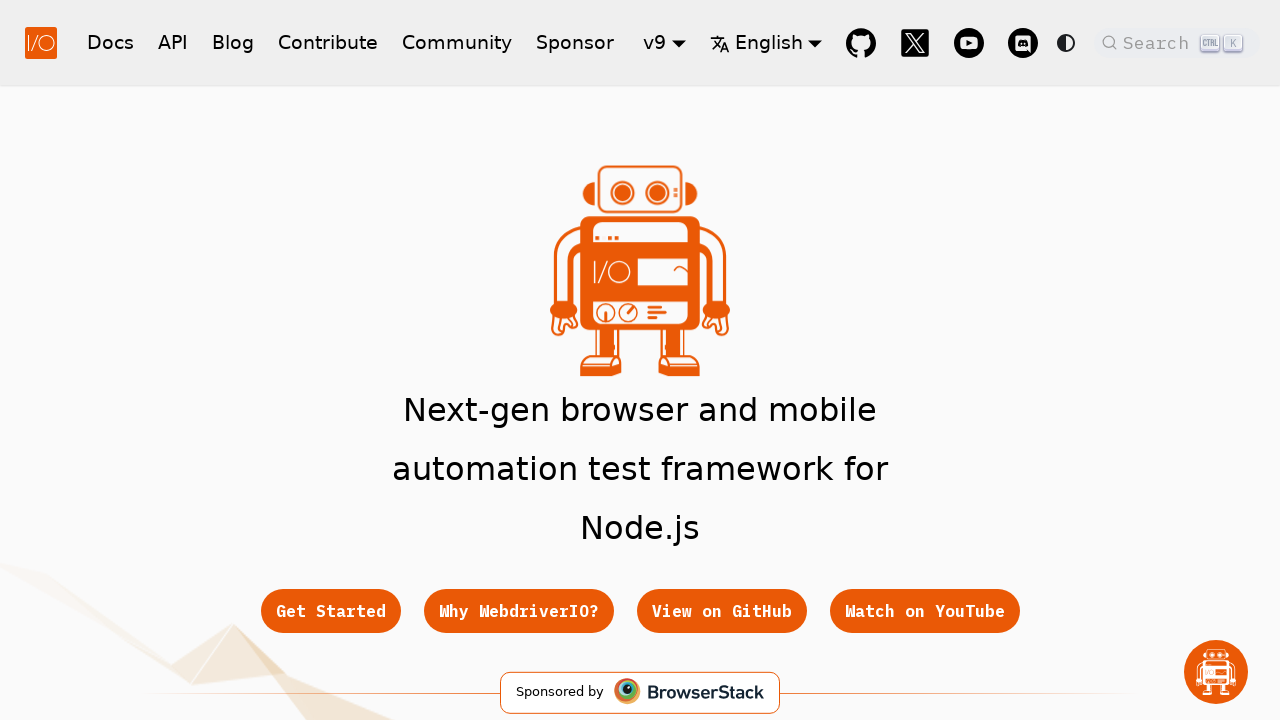

Verified default language is English by confirming subtitle text
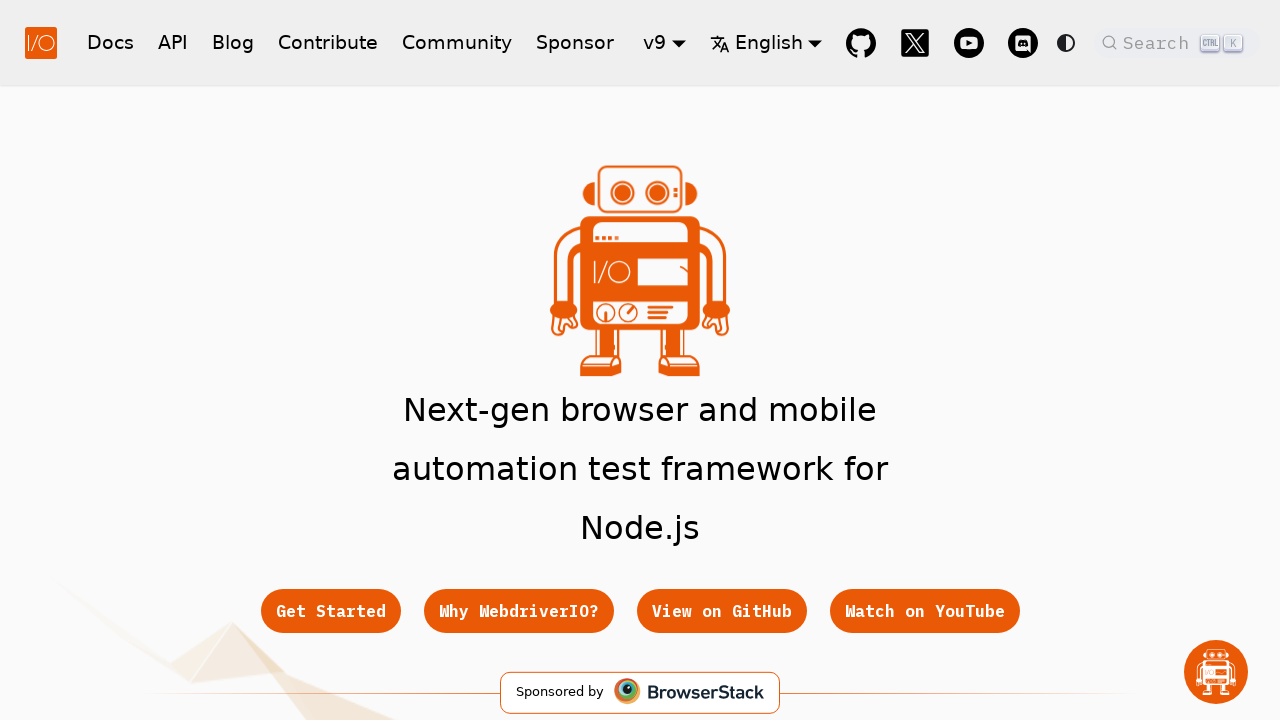

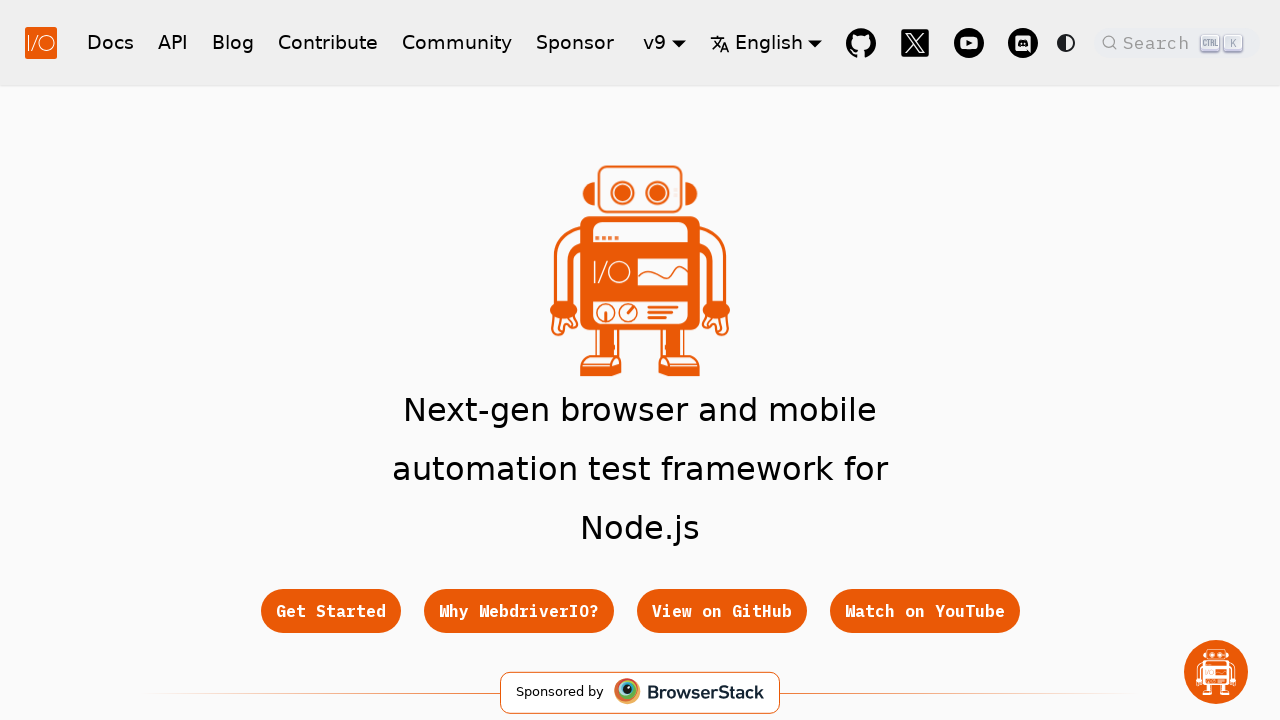